Tests the search functionality on Python.org by searching for "pycon" and verifying that results are returned.

Starting URL: http://www.python.org

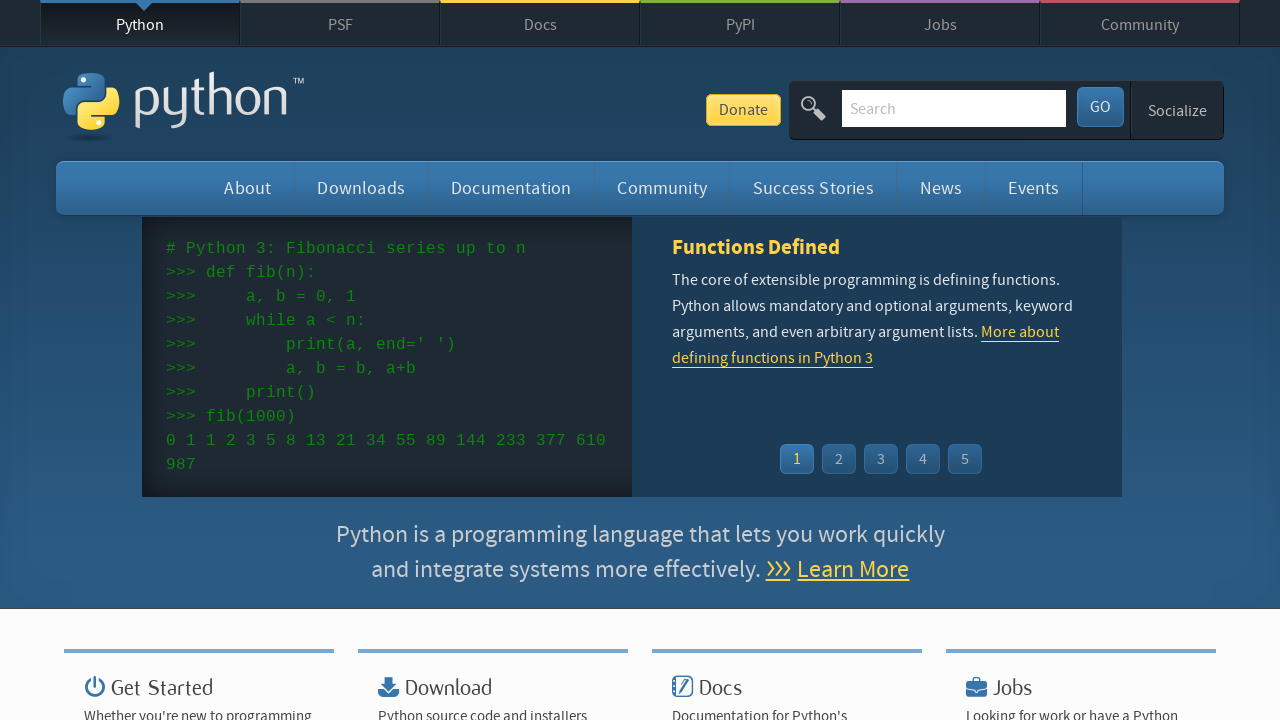

Verified 'Python' is in page title
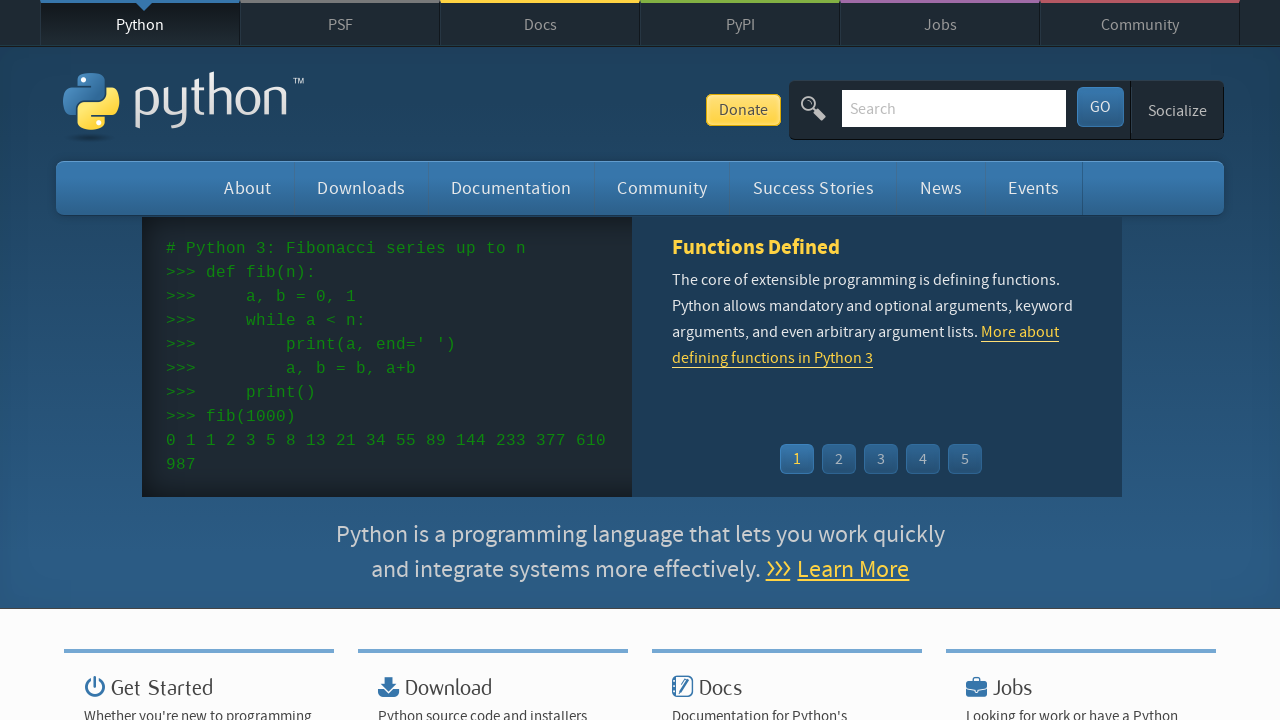

Filled search box with 'pycon' on input[name='q']
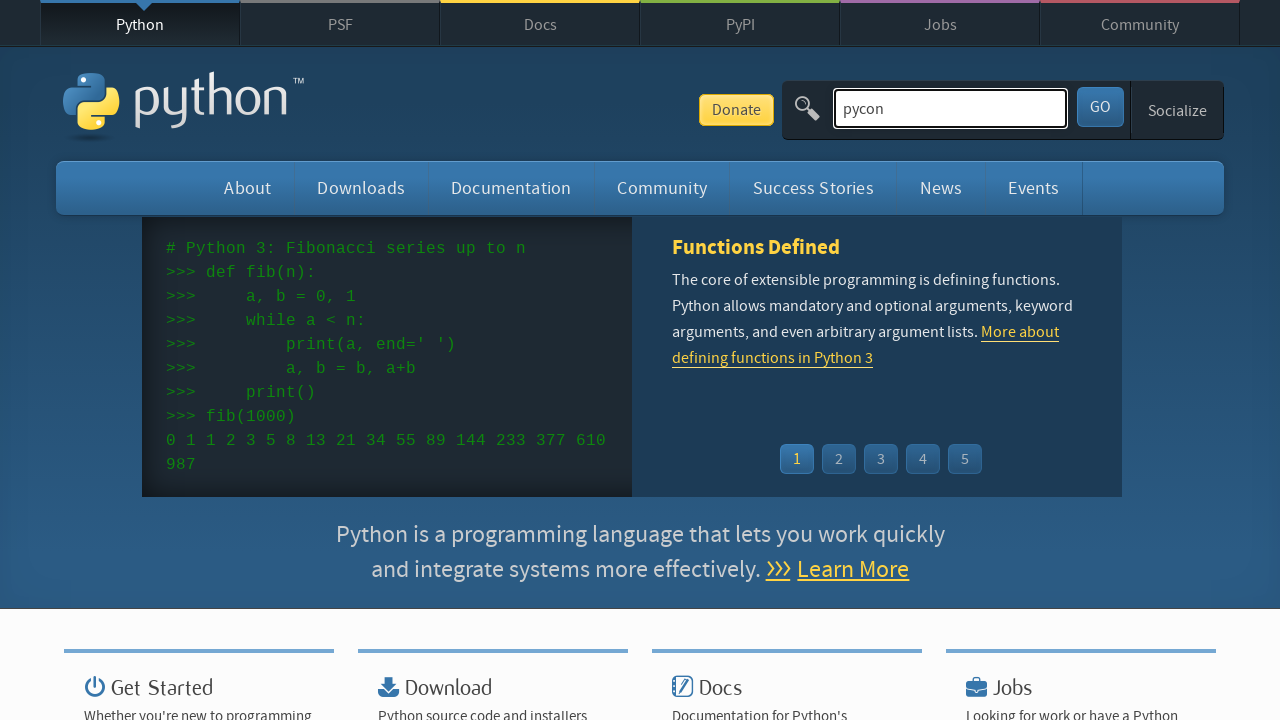

Pressed Enter to submit search for 'pycon' on input[name='q']
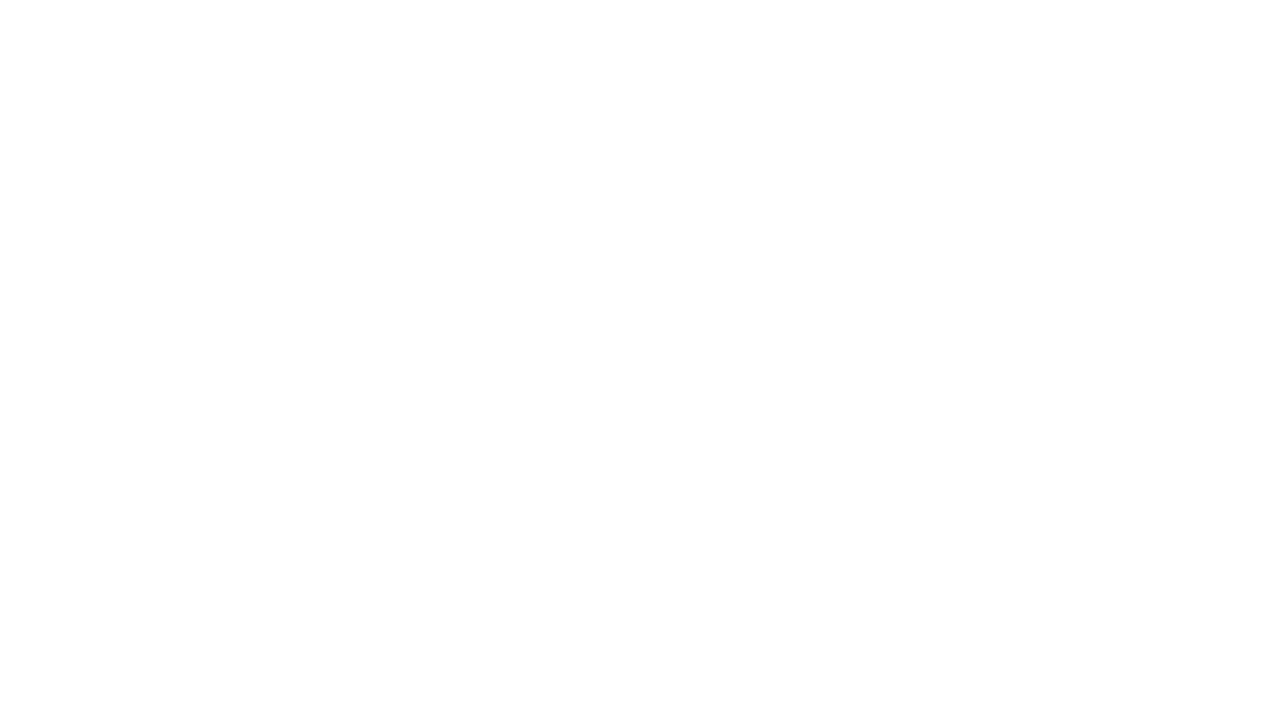

Waited for network idle after search submission
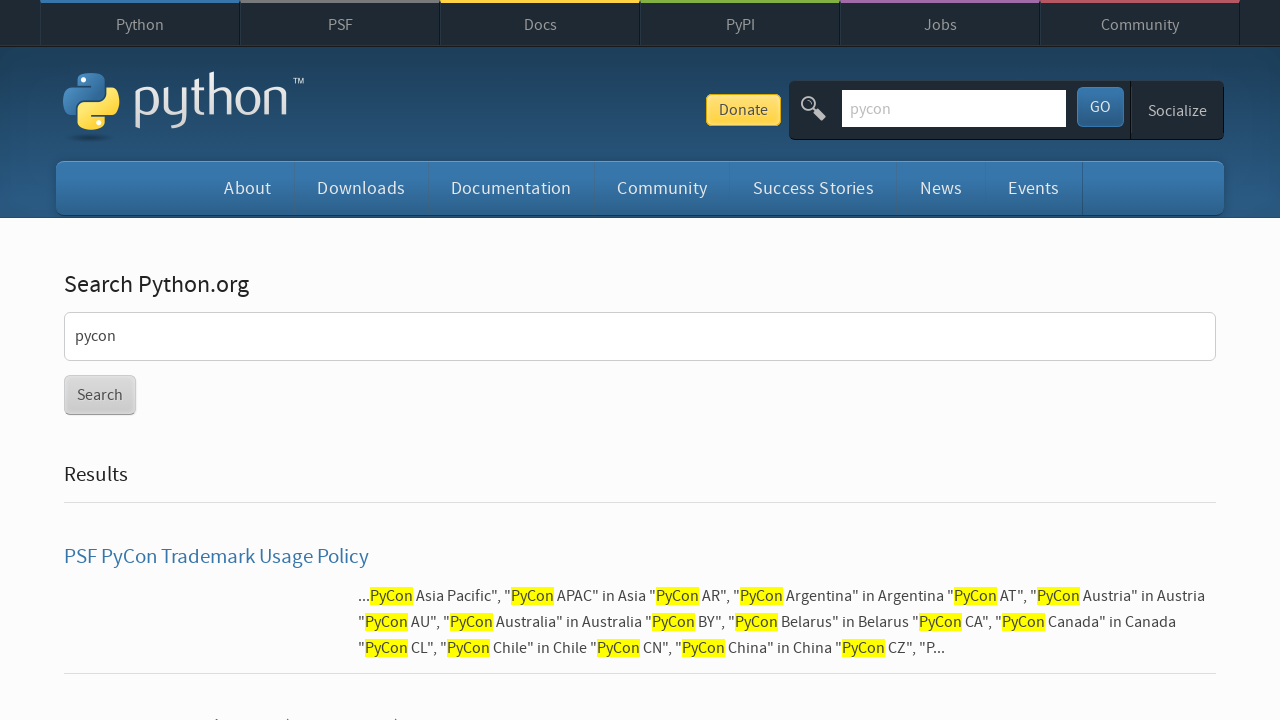

Verified search results were returned (no 'No results found' message)
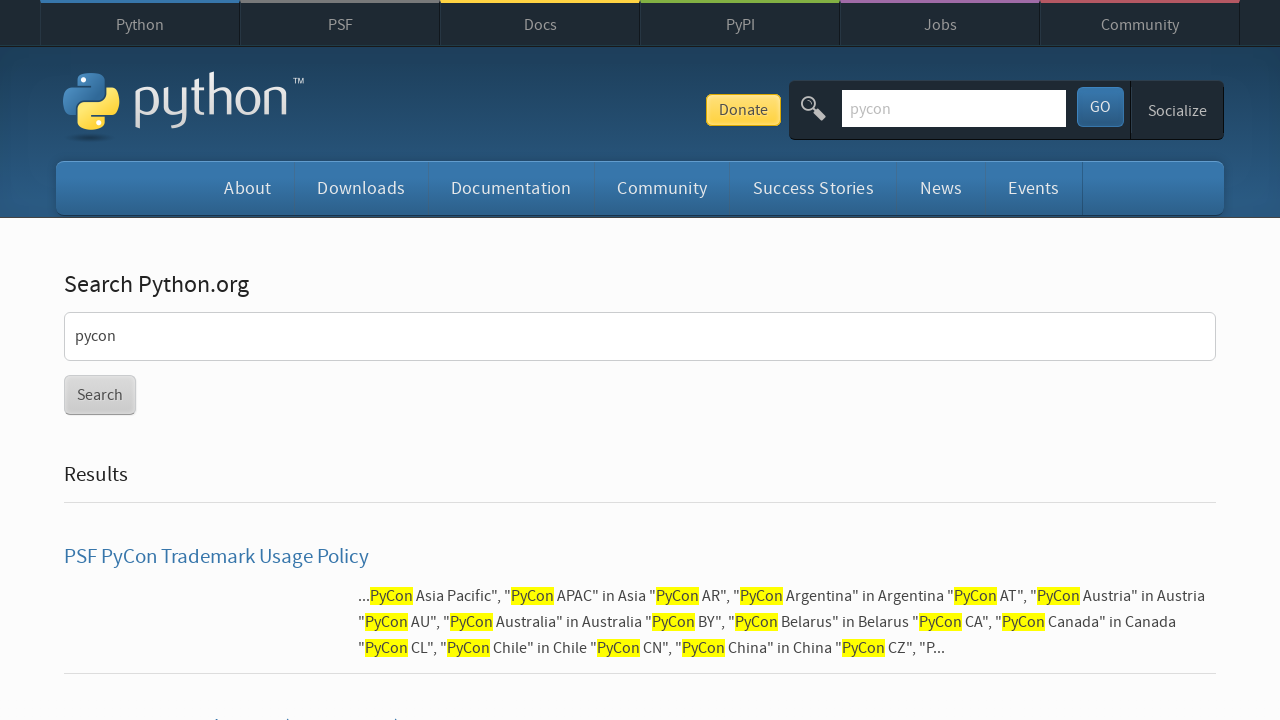

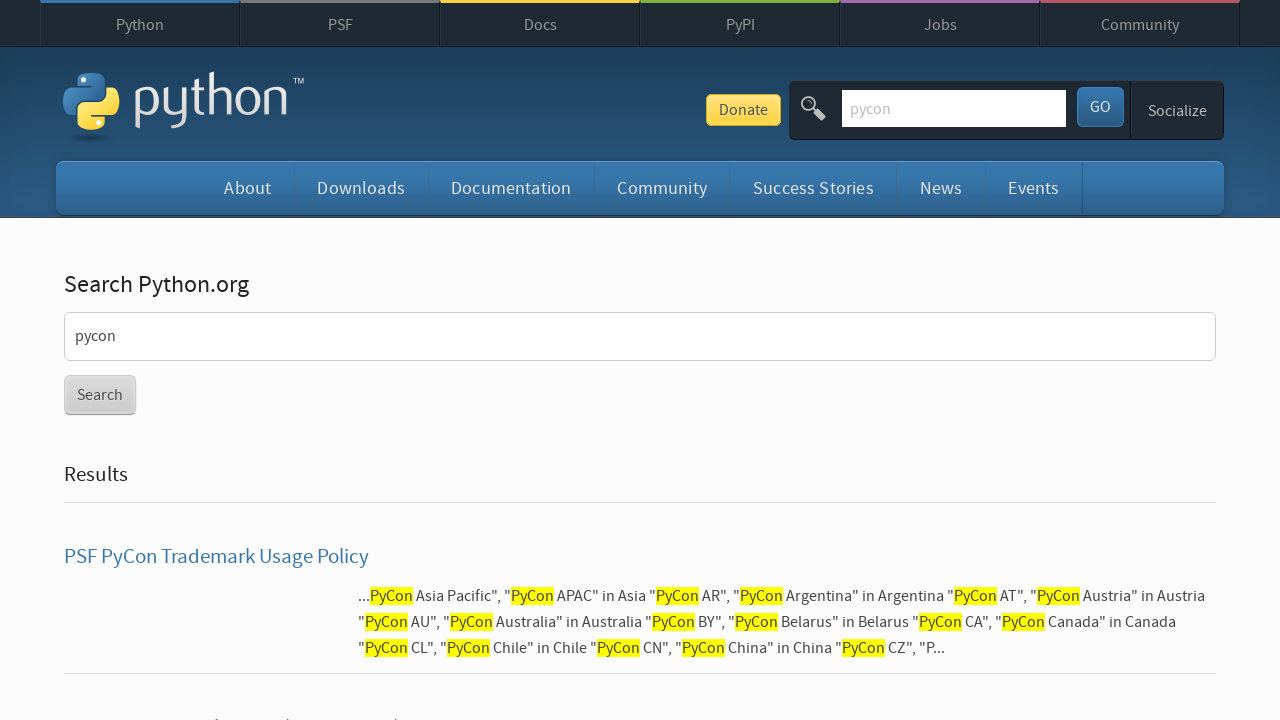